Tests checkbox functionality by checking and unchecking option 1, verifying its state, and counting total checkboxes on the page

Starting URL: https://rahulshettyacademy.com/AutomationPractice/

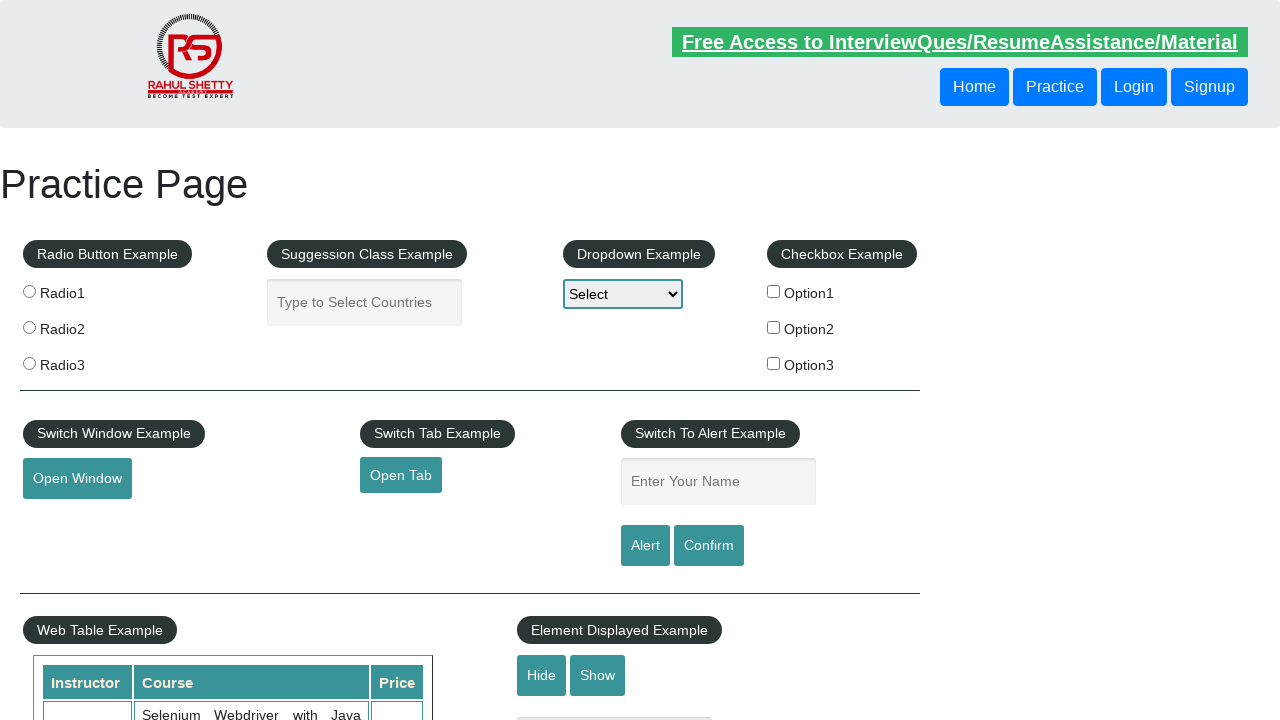

Clicked checkbox option 1 to check it at (774, 291) on input#checkBoxOption1
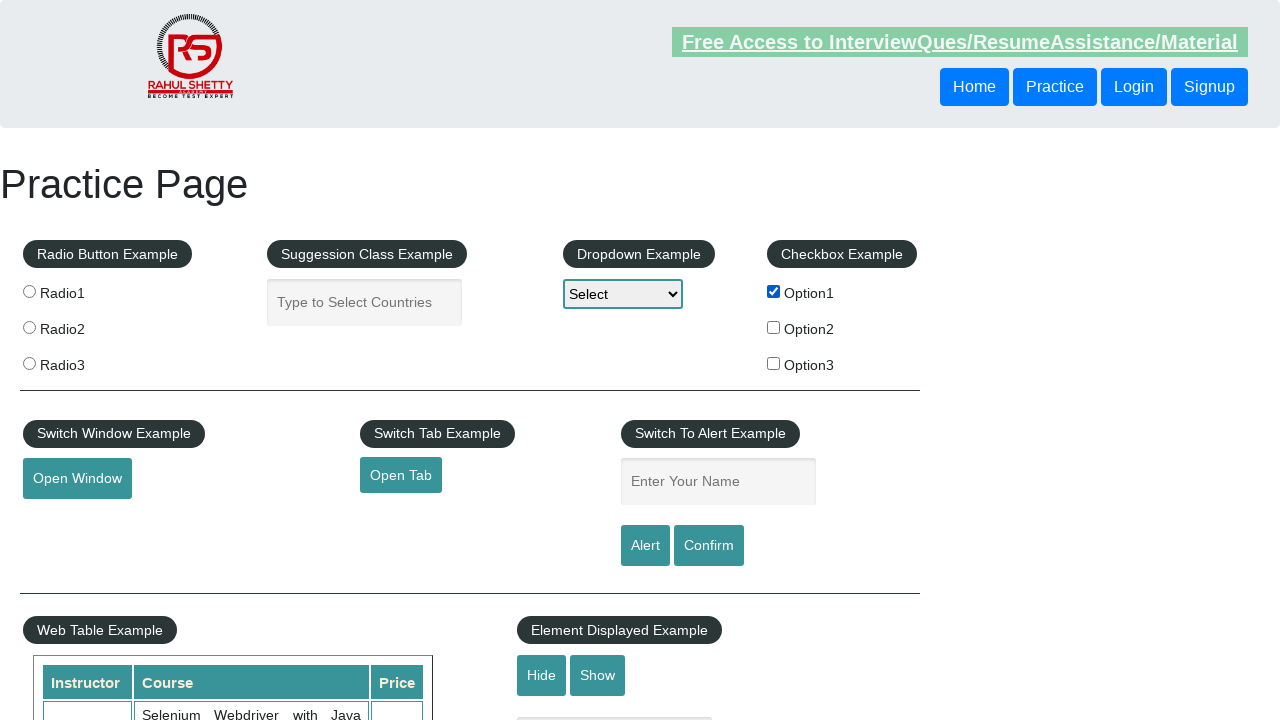

Verified checkbox option 1 is checked
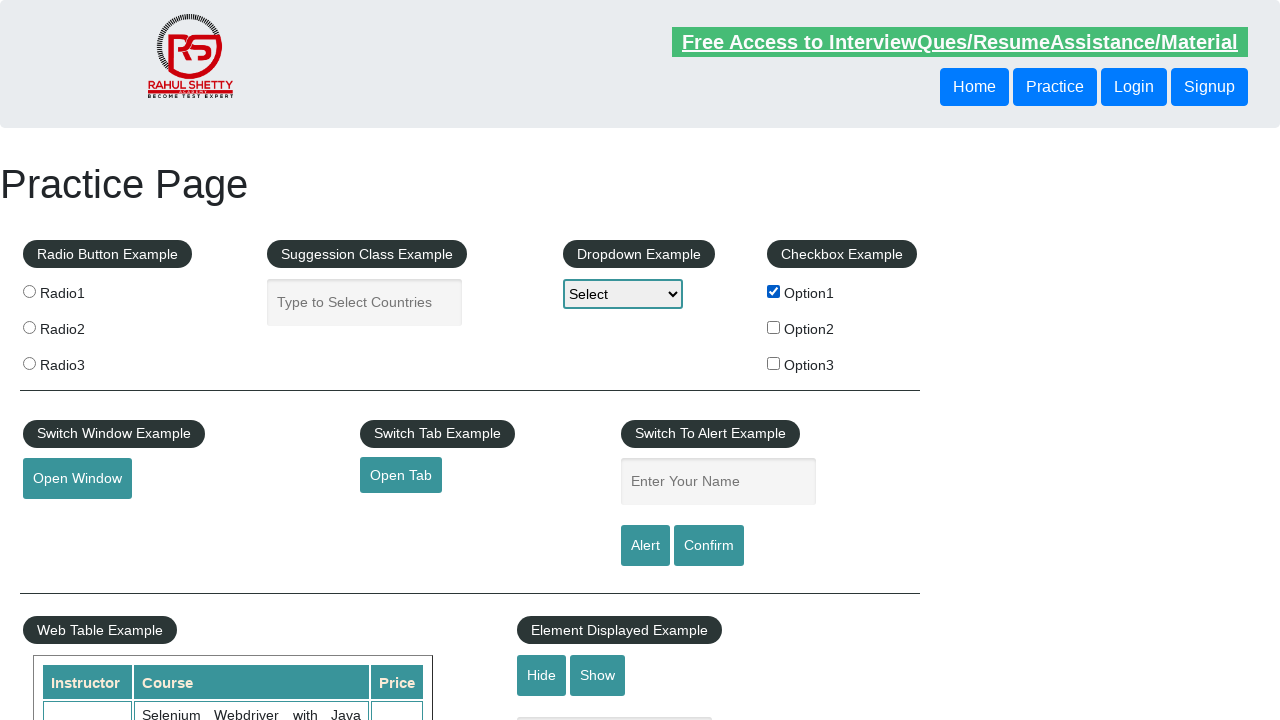

Clicked checkbox option 1 to uncheck it at (774, 291) on input#checkBoxOption1
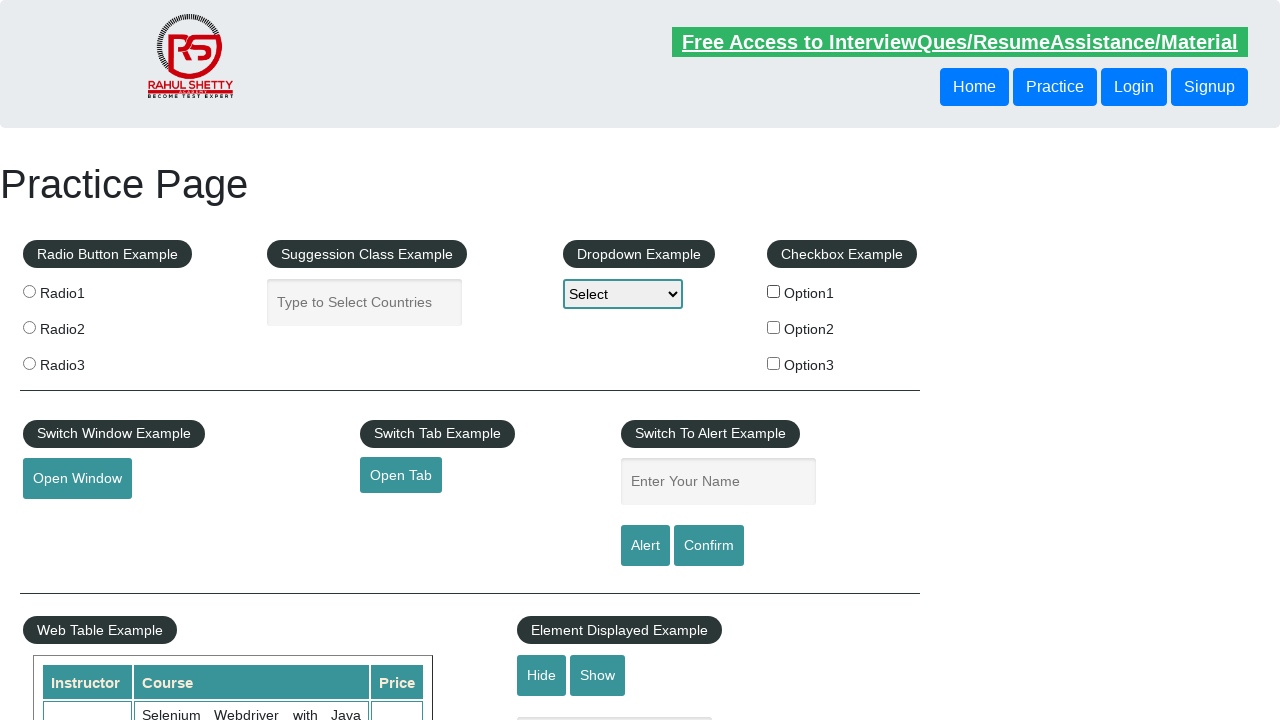

Verified checkbox option 1 is unchecked
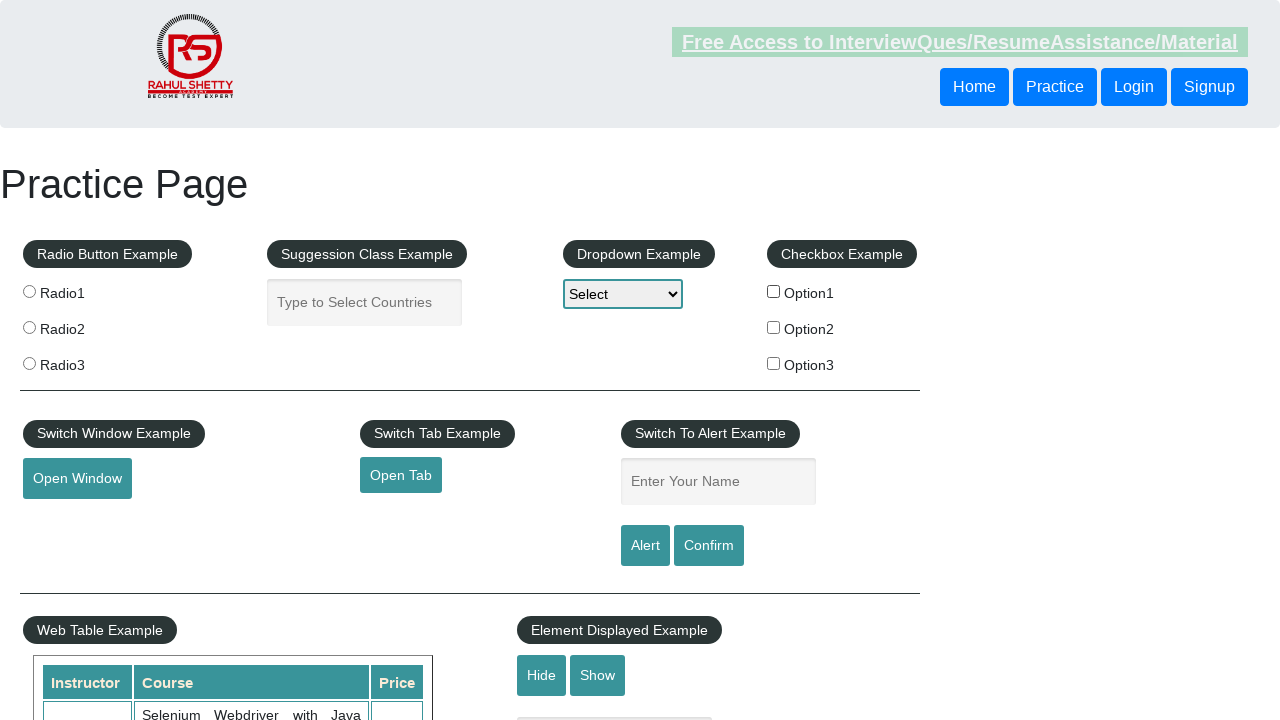

Counted total checkboxes on page: 3
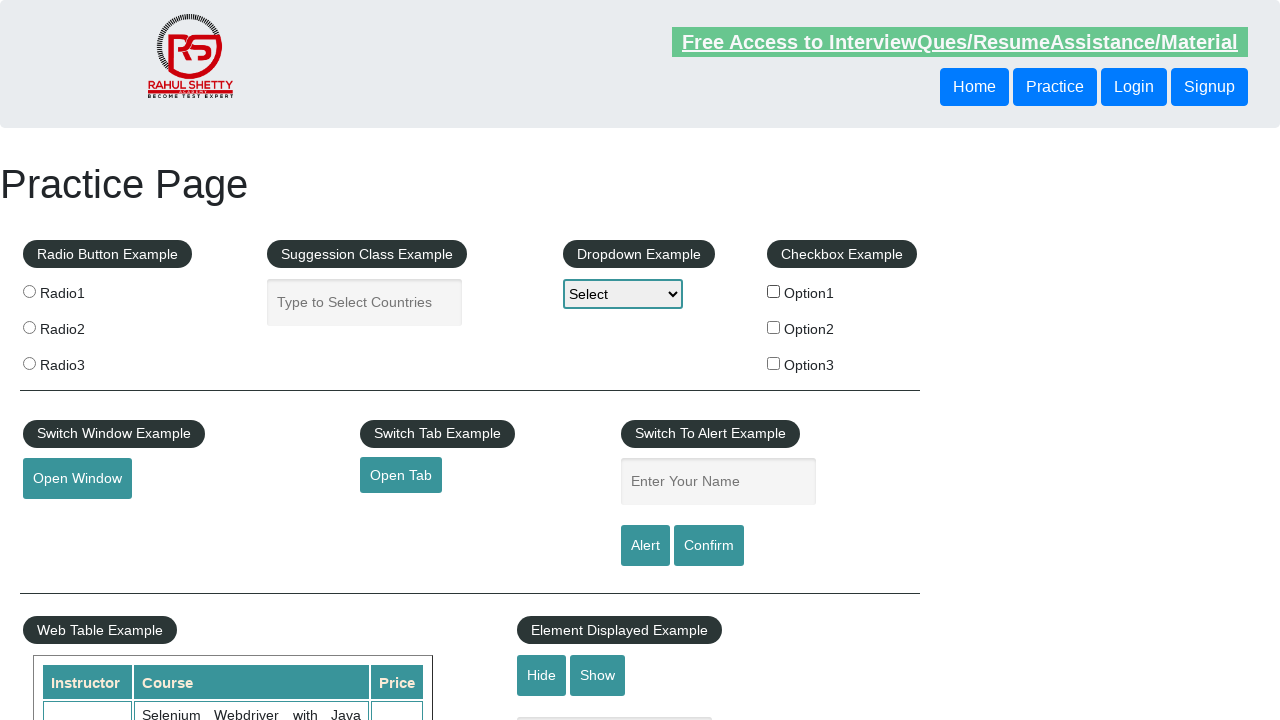

Retrieved checkbox label 1: 
                     Option1
                
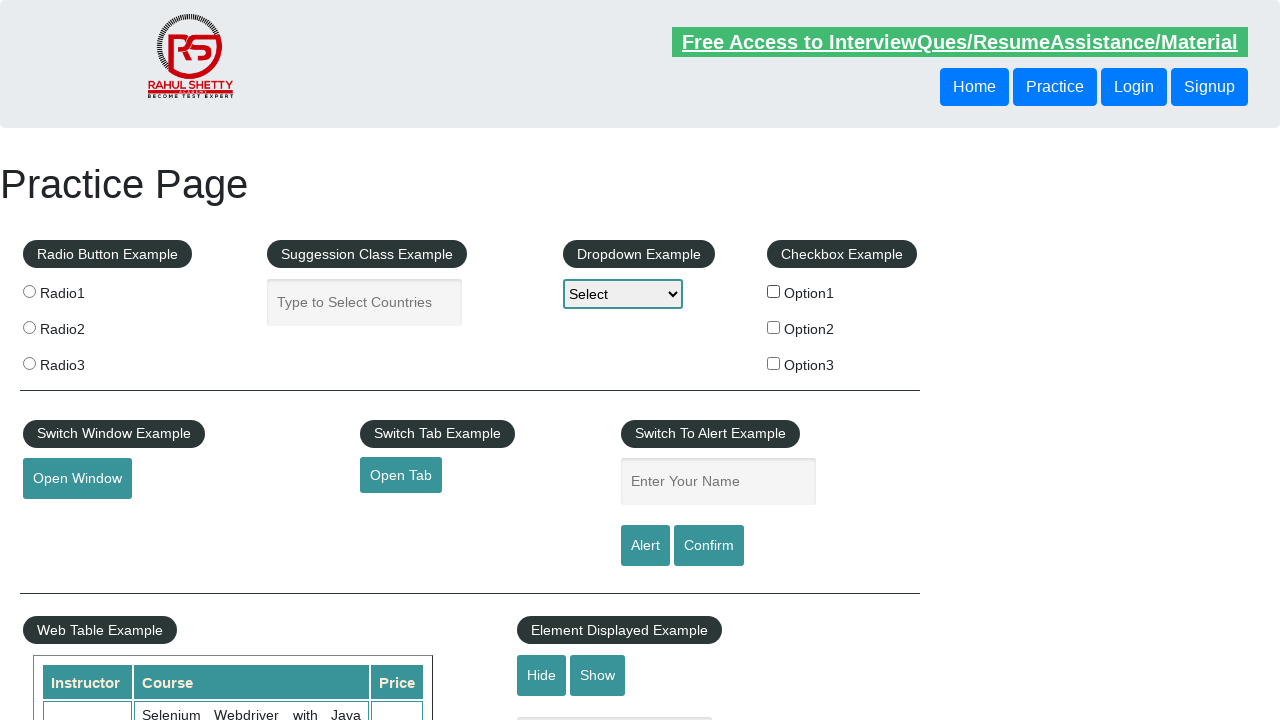

Retrieved checkbox label 2: 
                     Option2
                
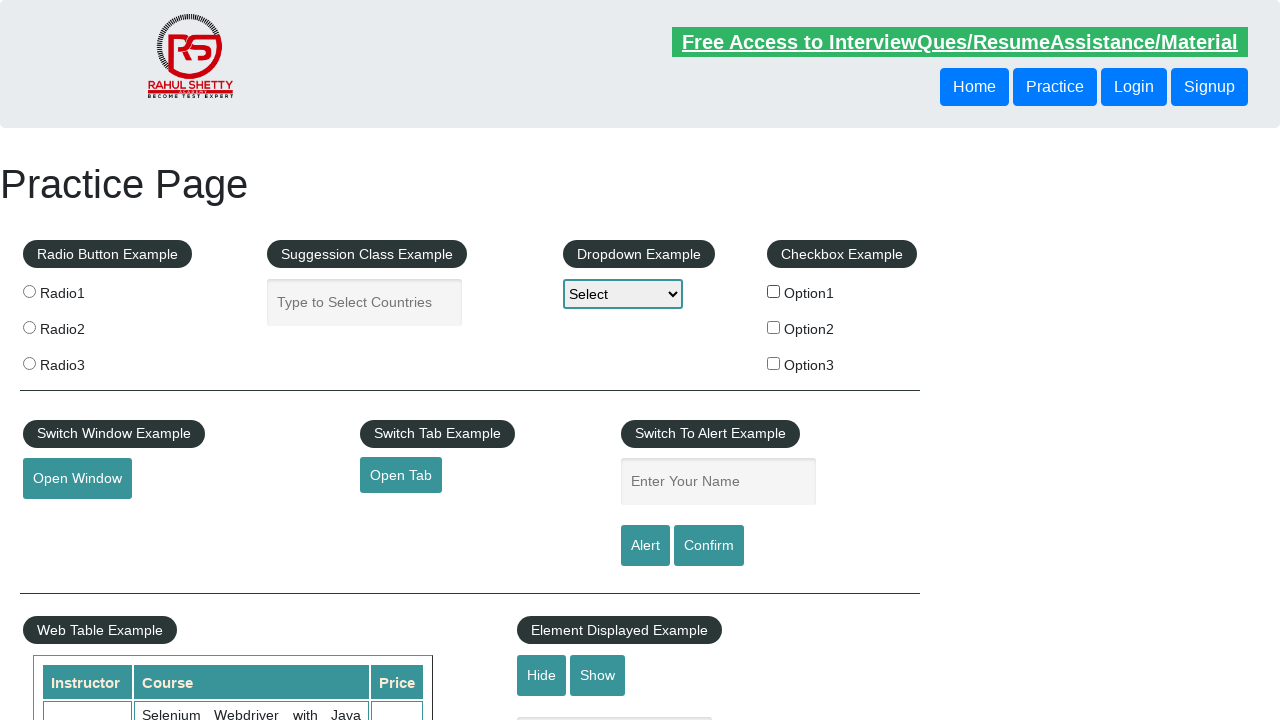

Retrieved checkbox label 3: 
                     Option3
                
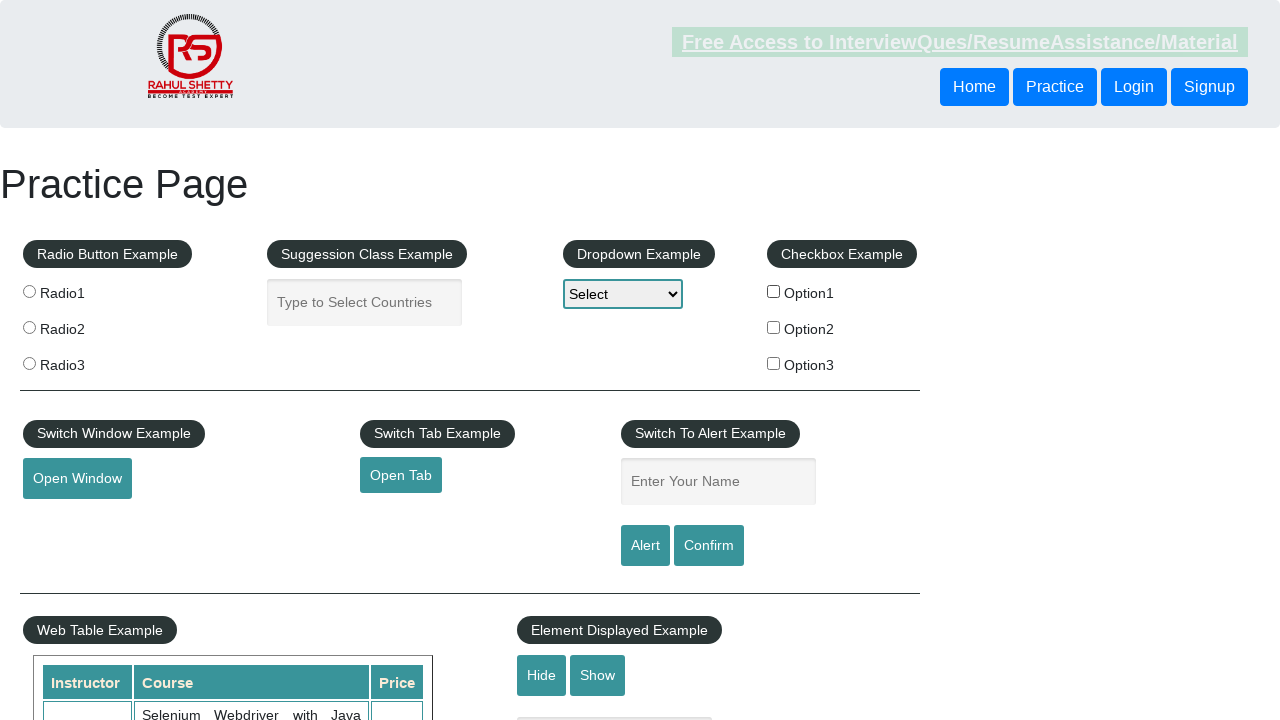

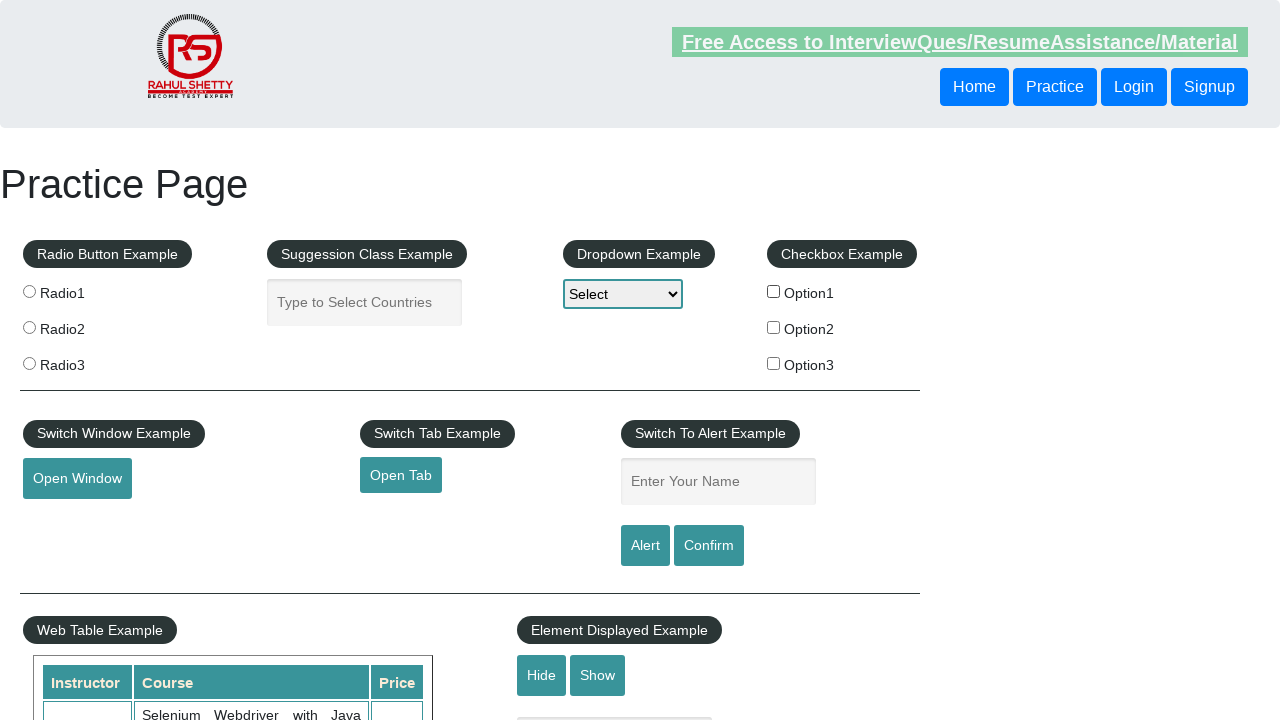